Tests that edits are cancelled when pressing Escape key

Starting URL: https://demo.playwright.dev/todomvc

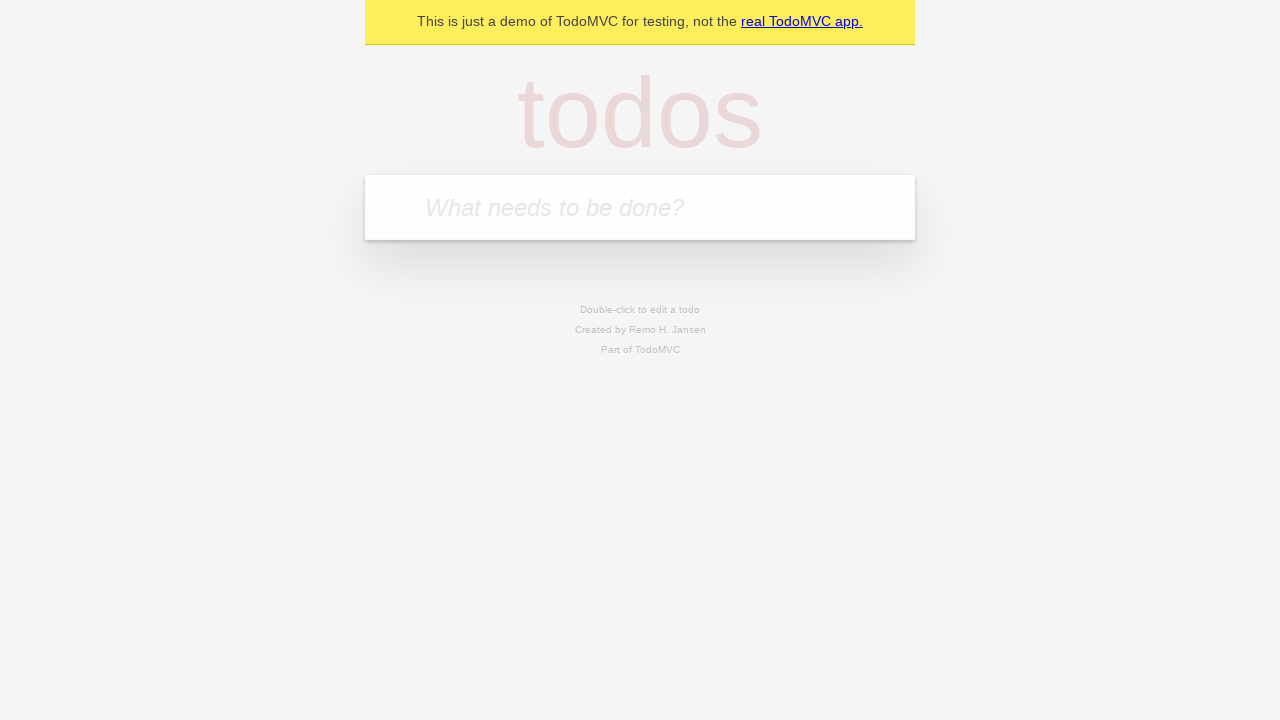

Located the todo input field
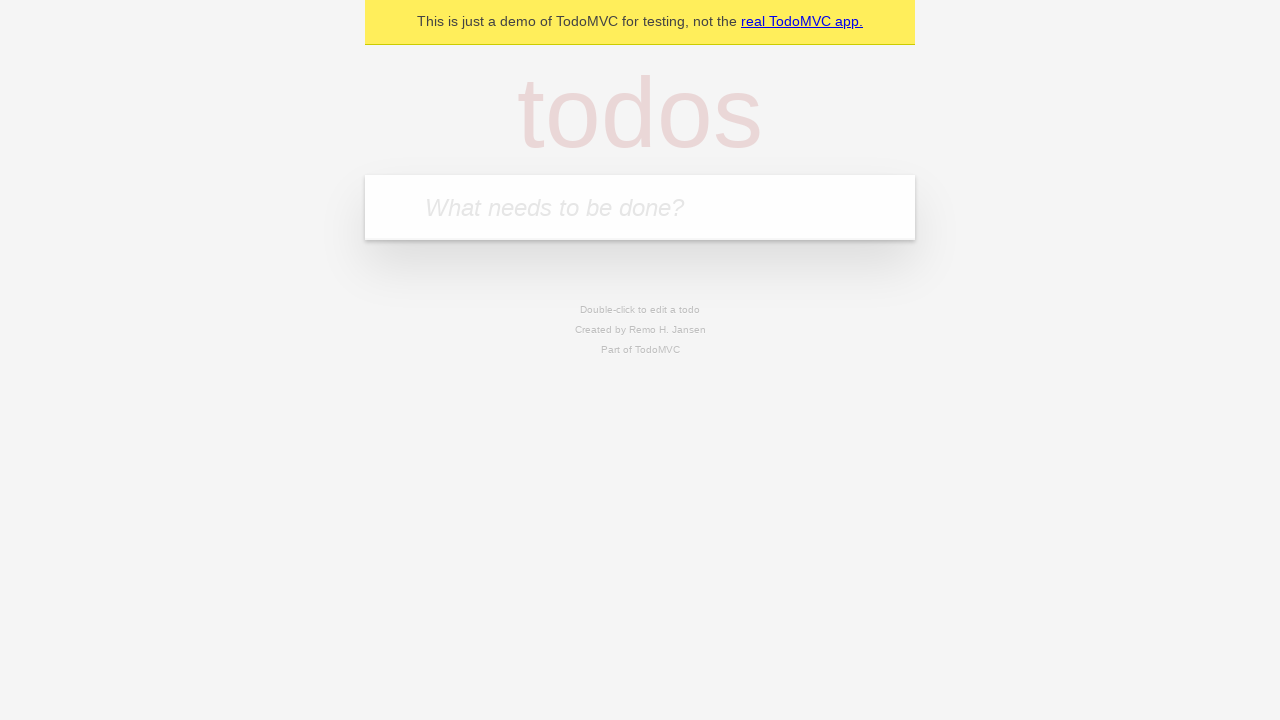

Filled todo input with 'buy some cheese' on internal:attr=[placeholder="What needs to be done?"i]
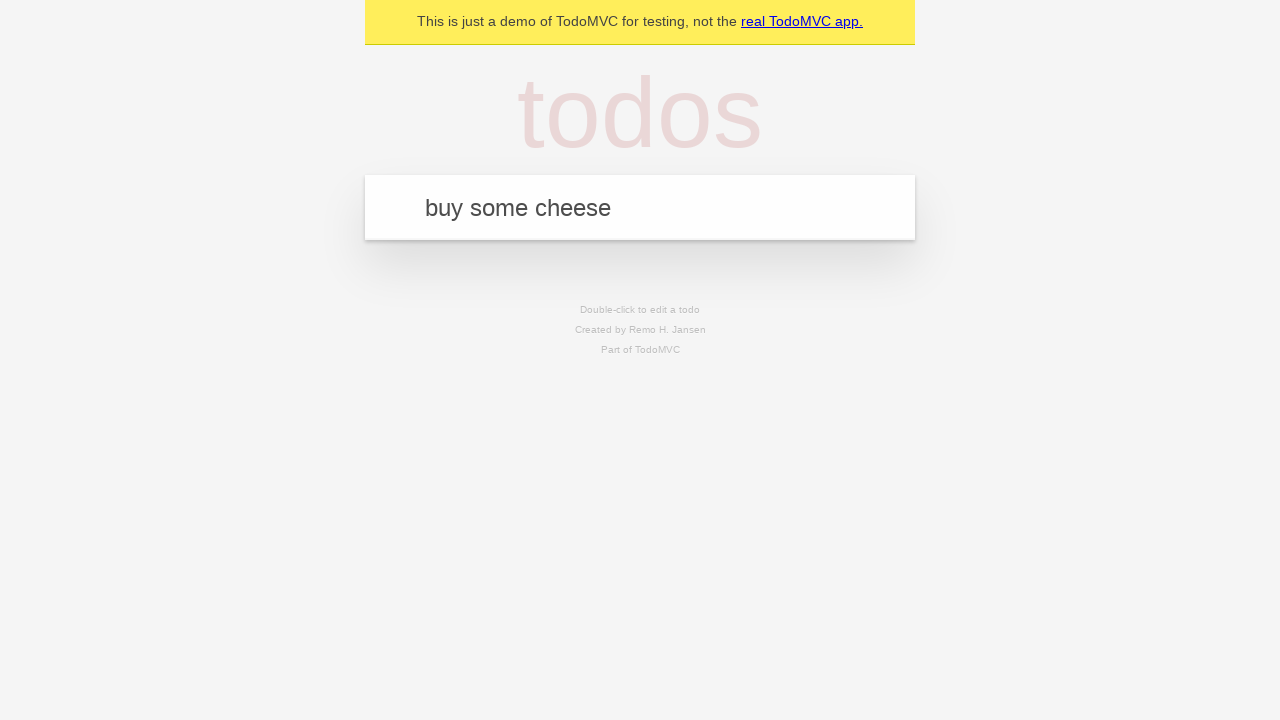

Pressed Enter to create todo 'buy some cheese' on internal:attr=[placeholder="What needs to be done?"i]
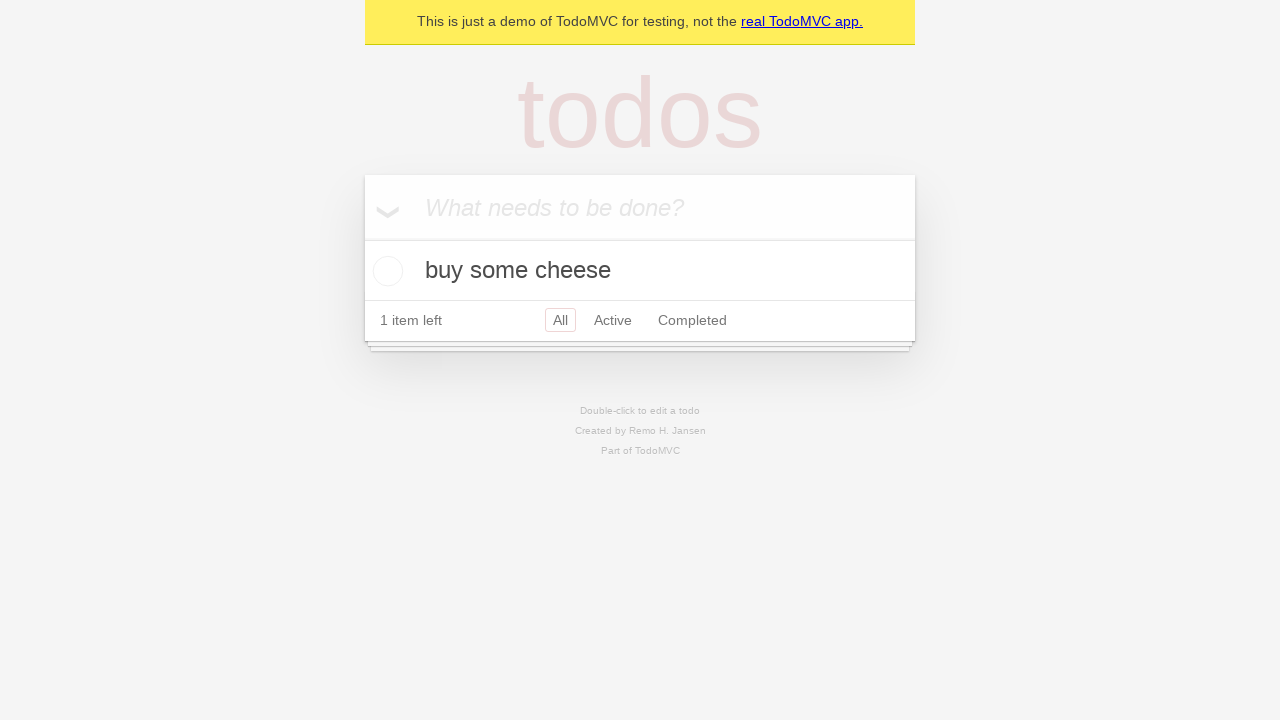

Filled todo input with 'feed the cat' on internal:attr=[placeholder="What needs to be done?"i]
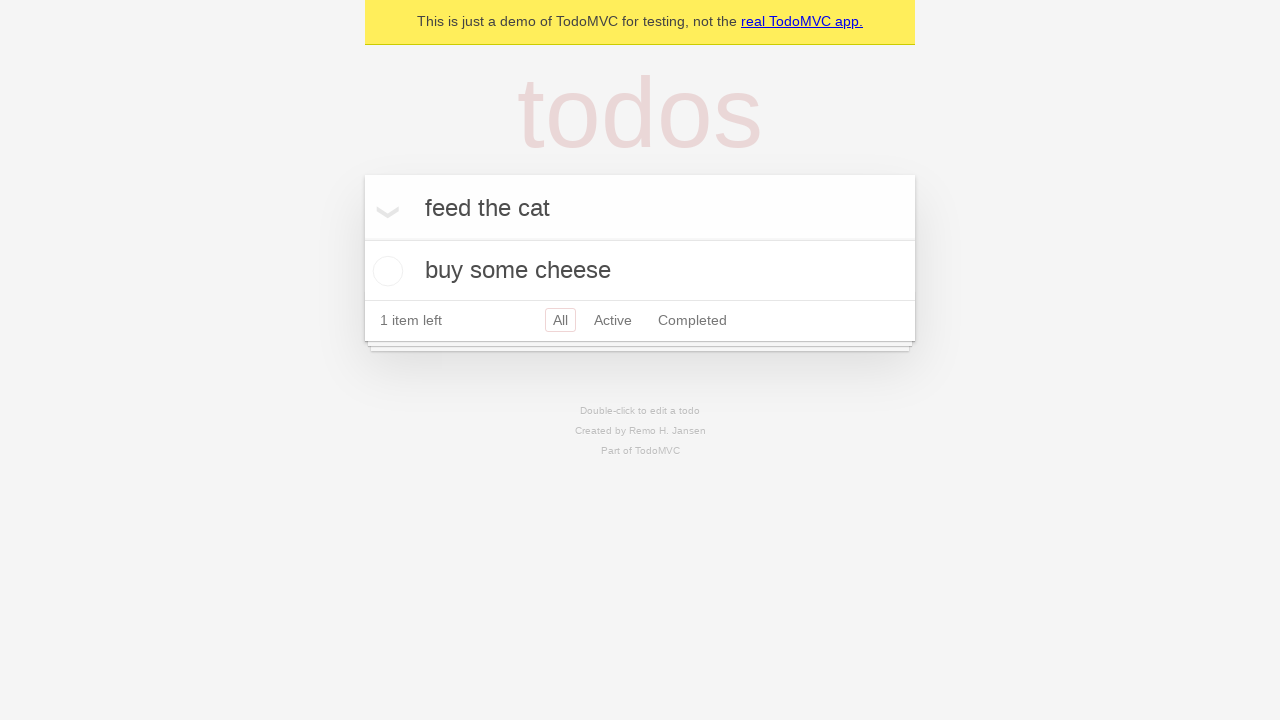

Pressed Enter to create todo 'feed the cat' on internal:attr=[placeholder="What needs to be done?"i]
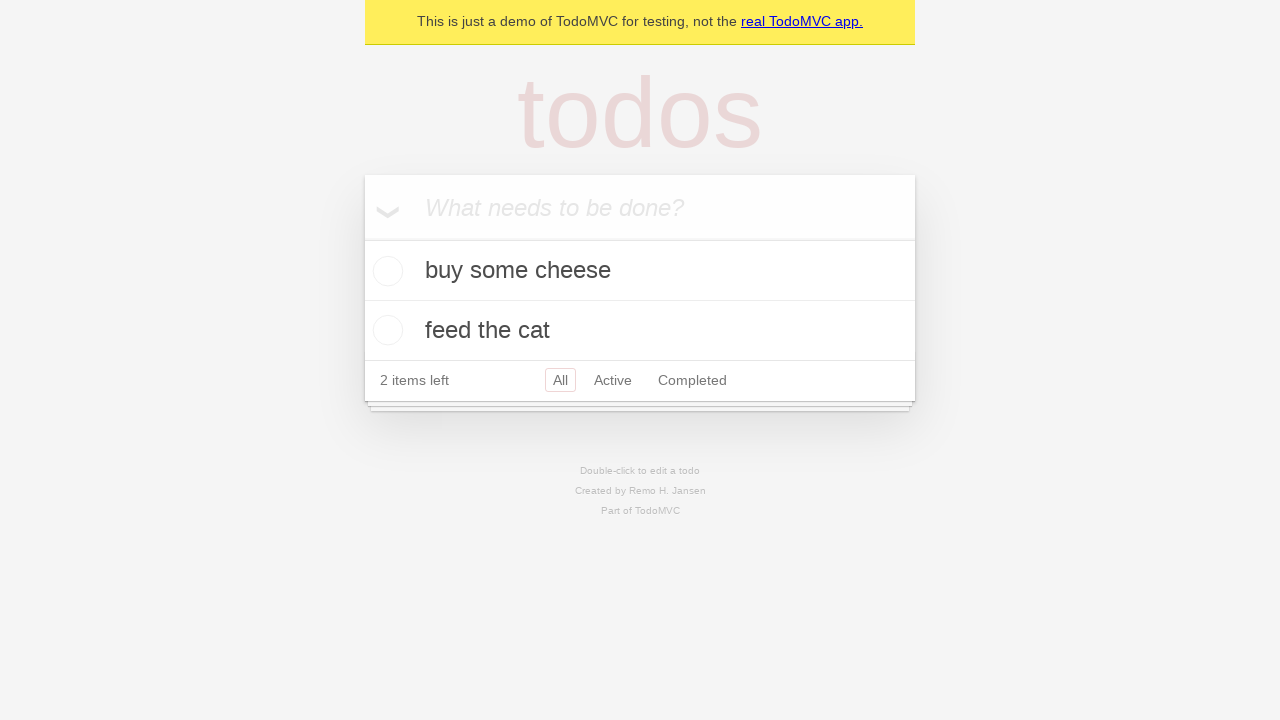

Filled todo input with 'book a doctors appointment' on internal:attr=[placeholder="What needs to be done?"i]
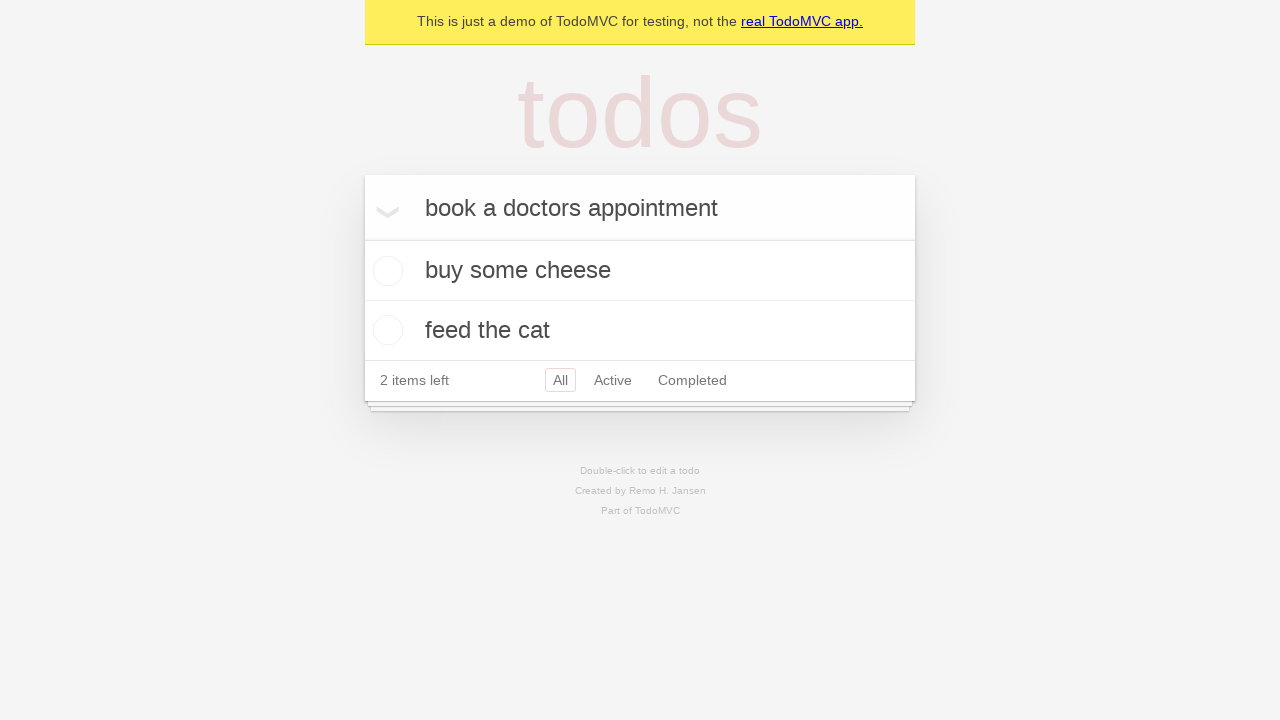

Pressed Enter to create todo 'book a doctors appointment' on internal:attr=[placeholder="What needs to be done?"i]
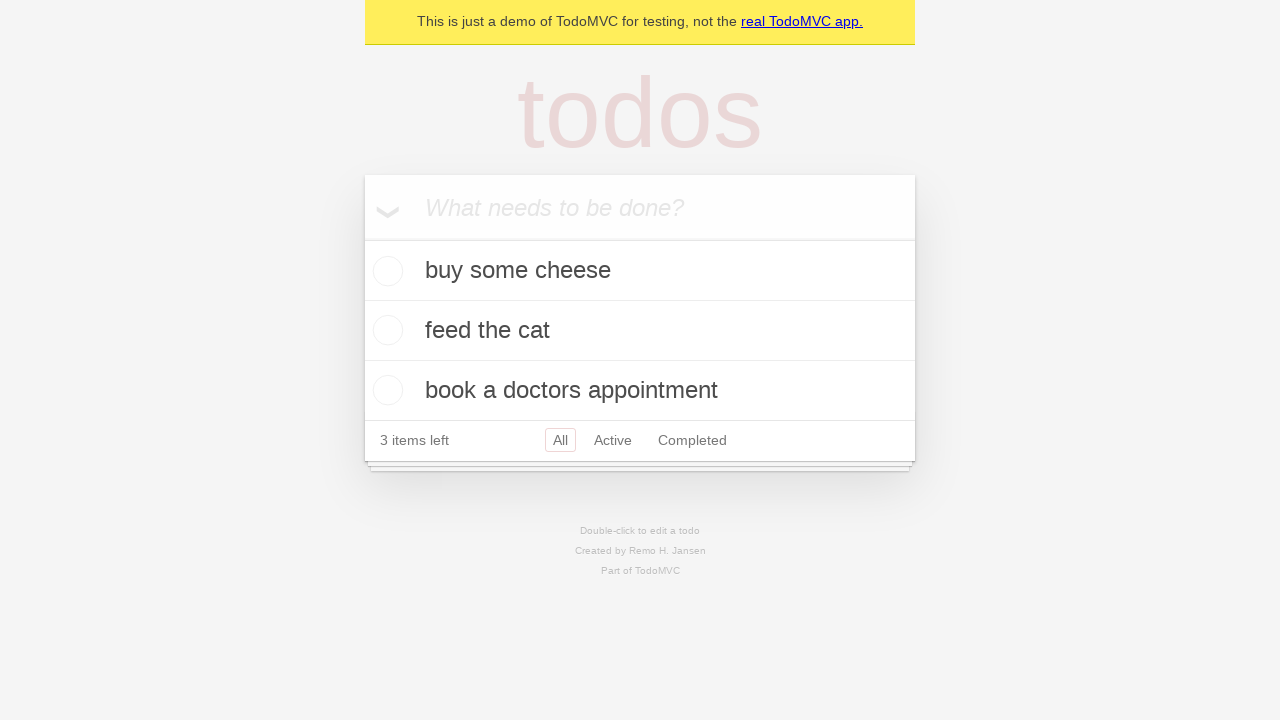

Waited for todo items to appear
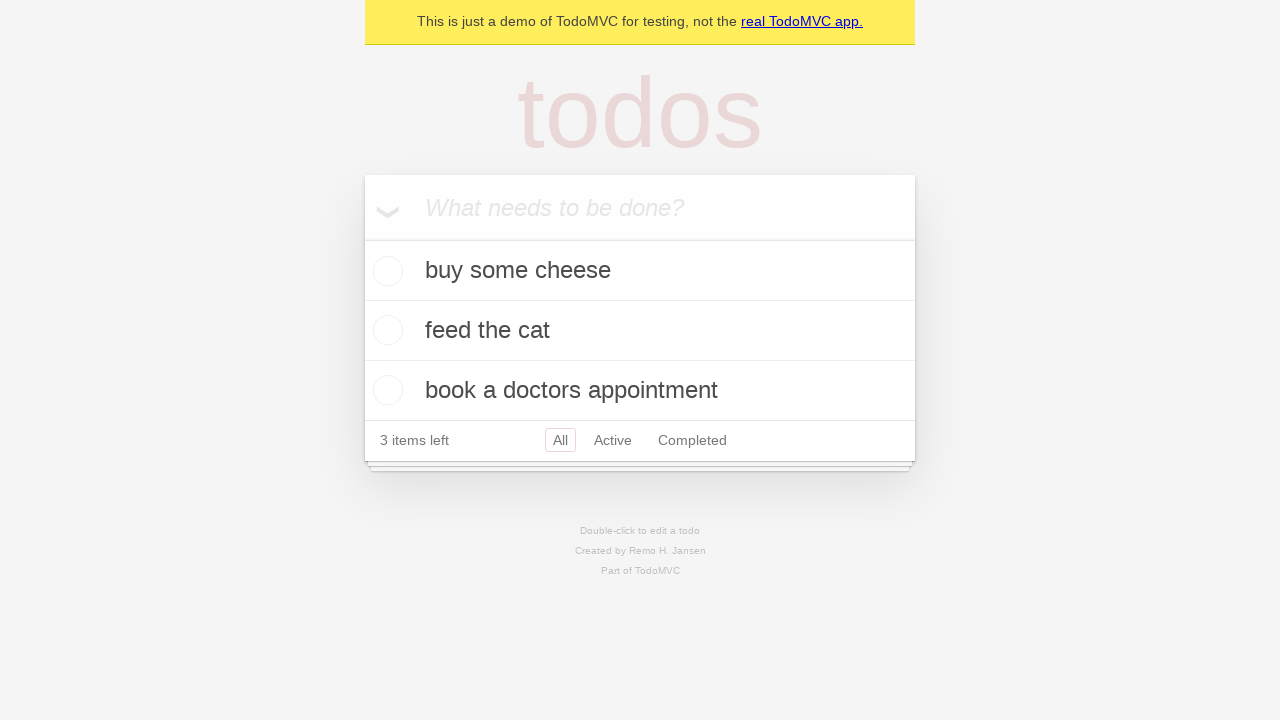

Located all todo items
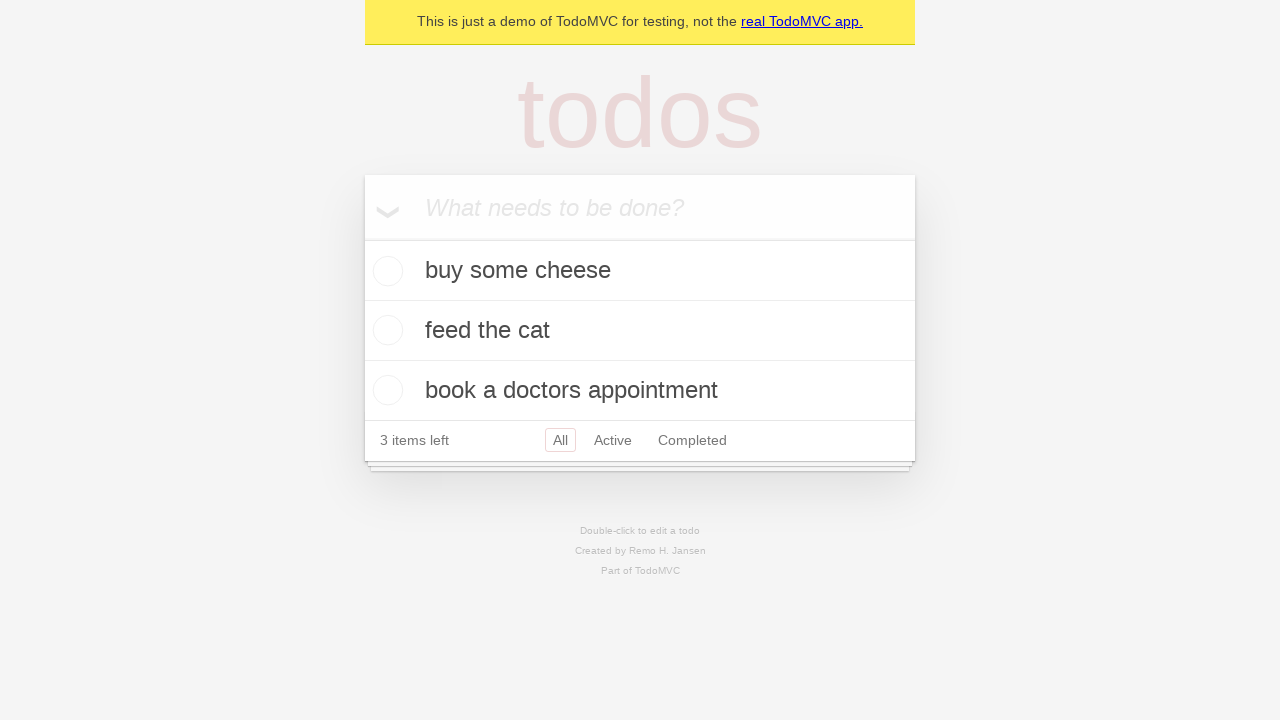

Double-clicked the second todo item to enter edit mode at (640, 331) on internal:testid=[data-testid="todo-item"s] >> nth=1
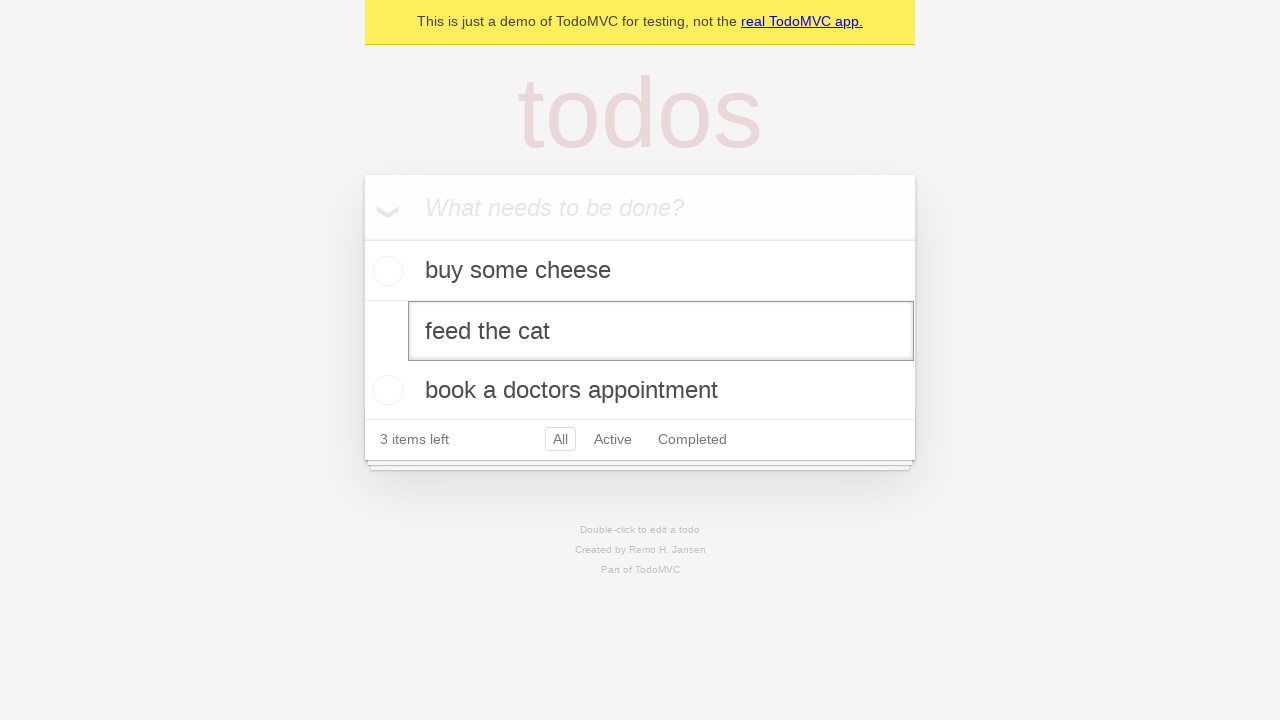

Filled edit textbox with 'buy some sausages' on internal:testid=[data-testid="todo-item"s] >> nth=1 >> internal:role=textbox[nam
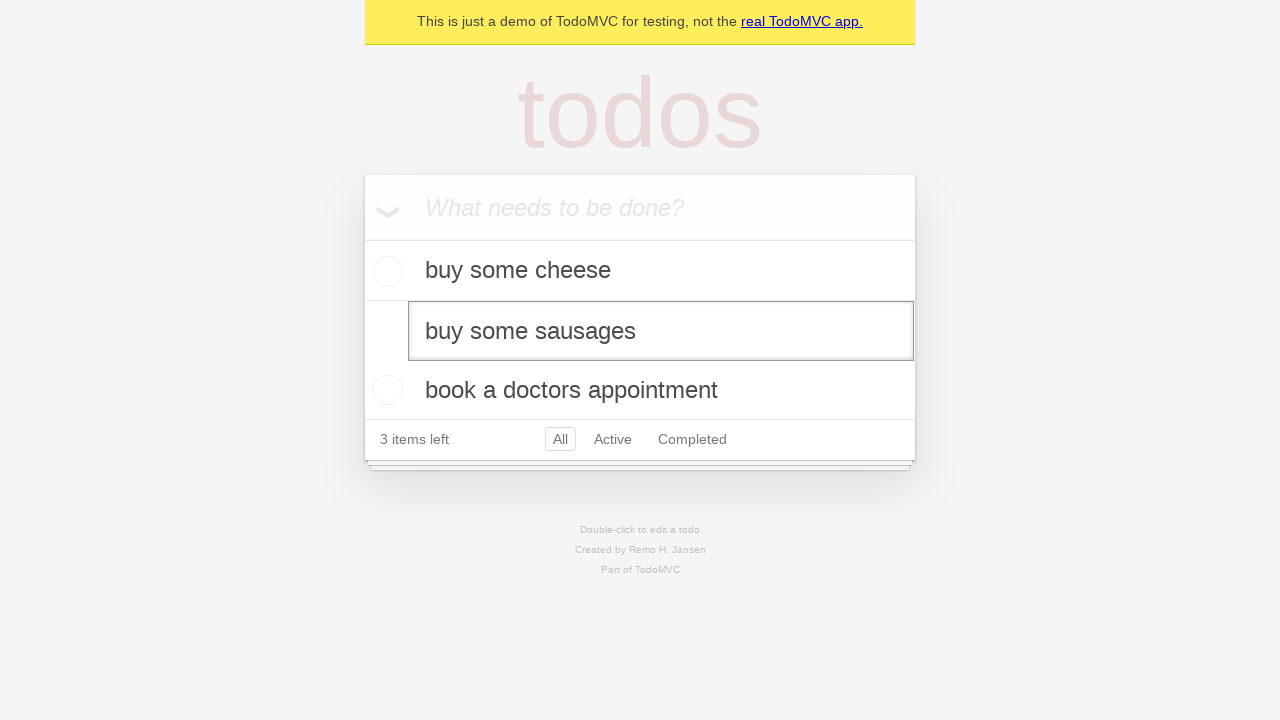

Pressed Escape key to cancel edit on internal:testid=[data-testid="todo-item"s] >> nth=1 >> internal:role=textbox[nam
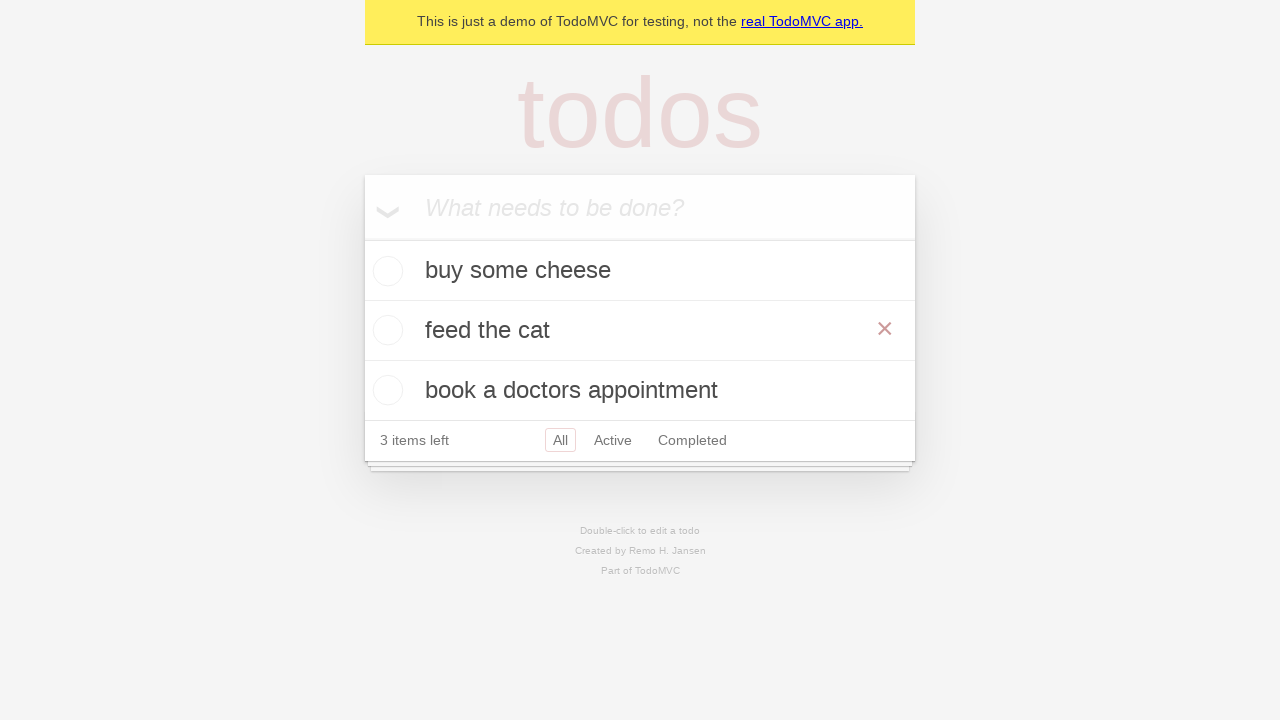

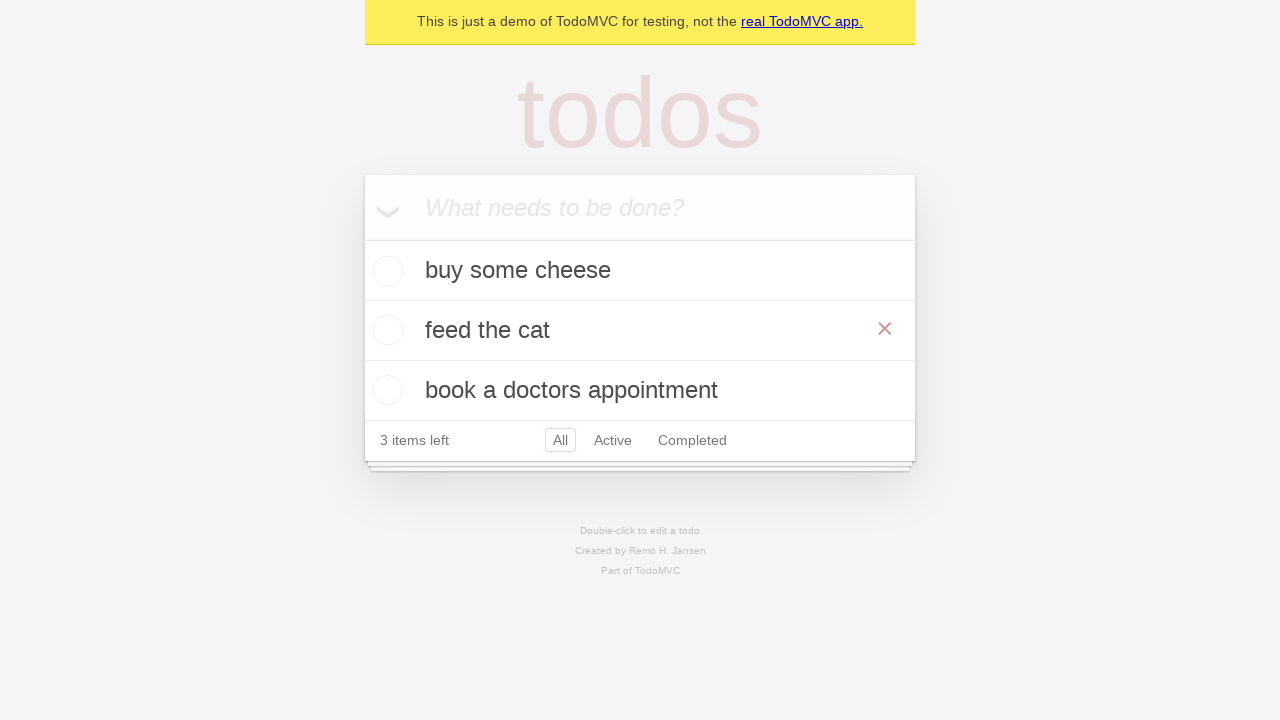